Tests that the Punisher avatar image does not appear on the fully dynamic content page.

Starting URL: https://the-internet.herokuapp.com/dynamic_content

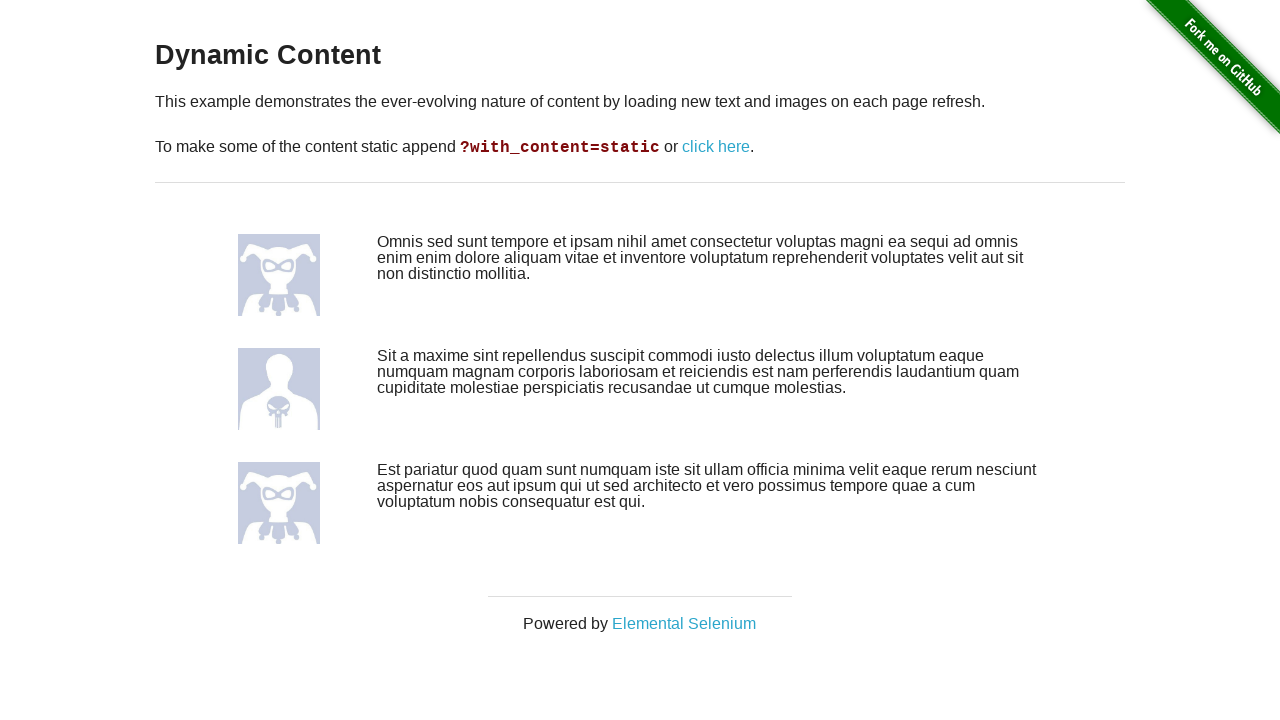

Navigated to dynamic content page
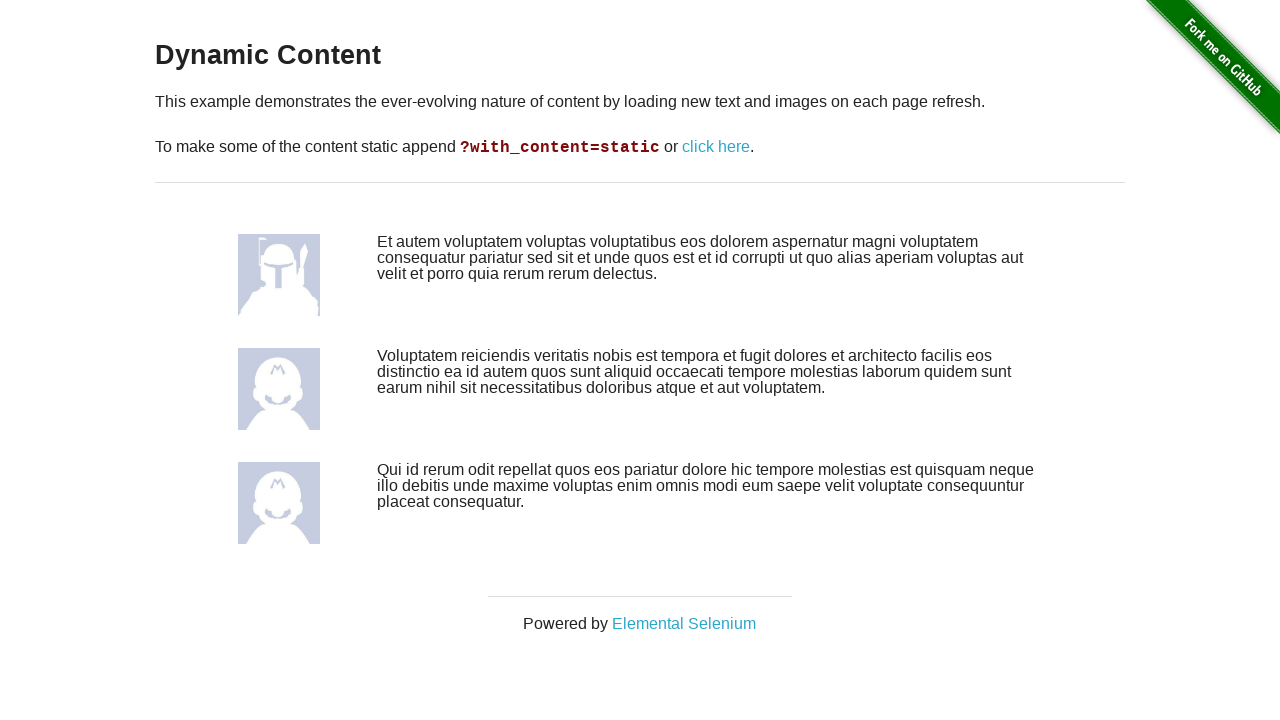

Page content loaded and #content selector is present
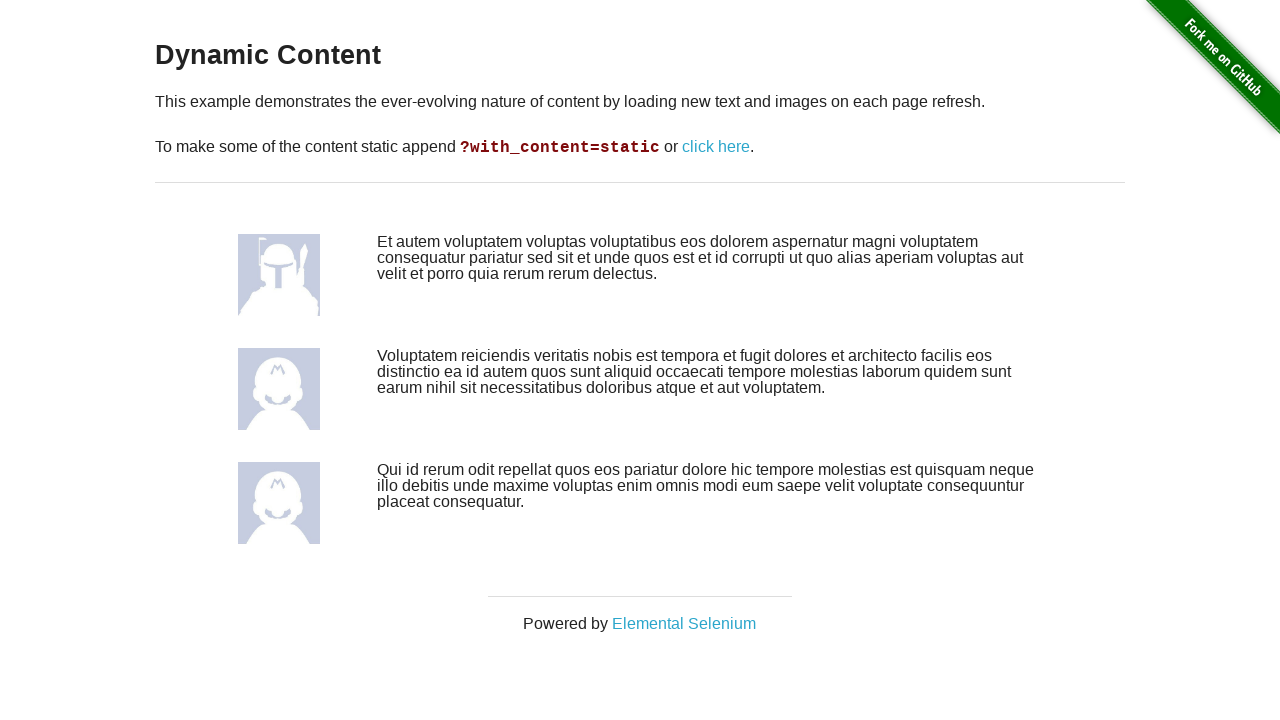

Checked for Punisher avatar image - found 0 instance(s)
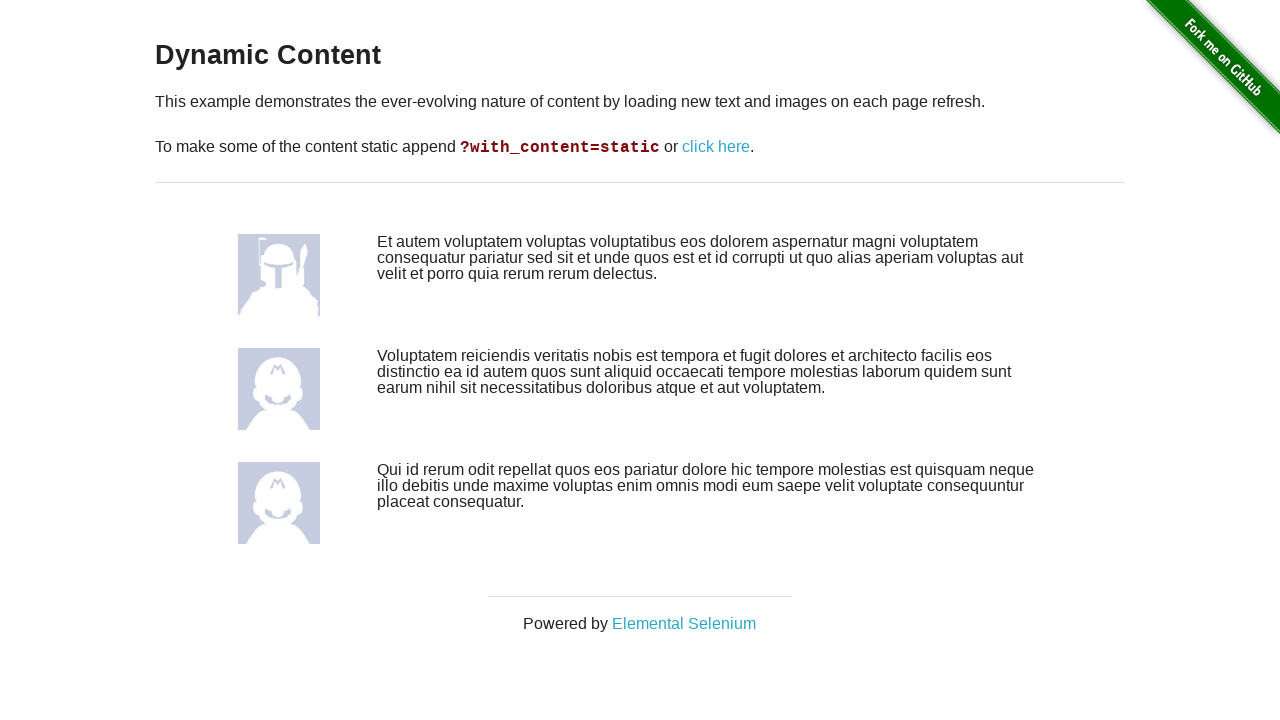

Assertion passed: Punisher avatar is not present on the page
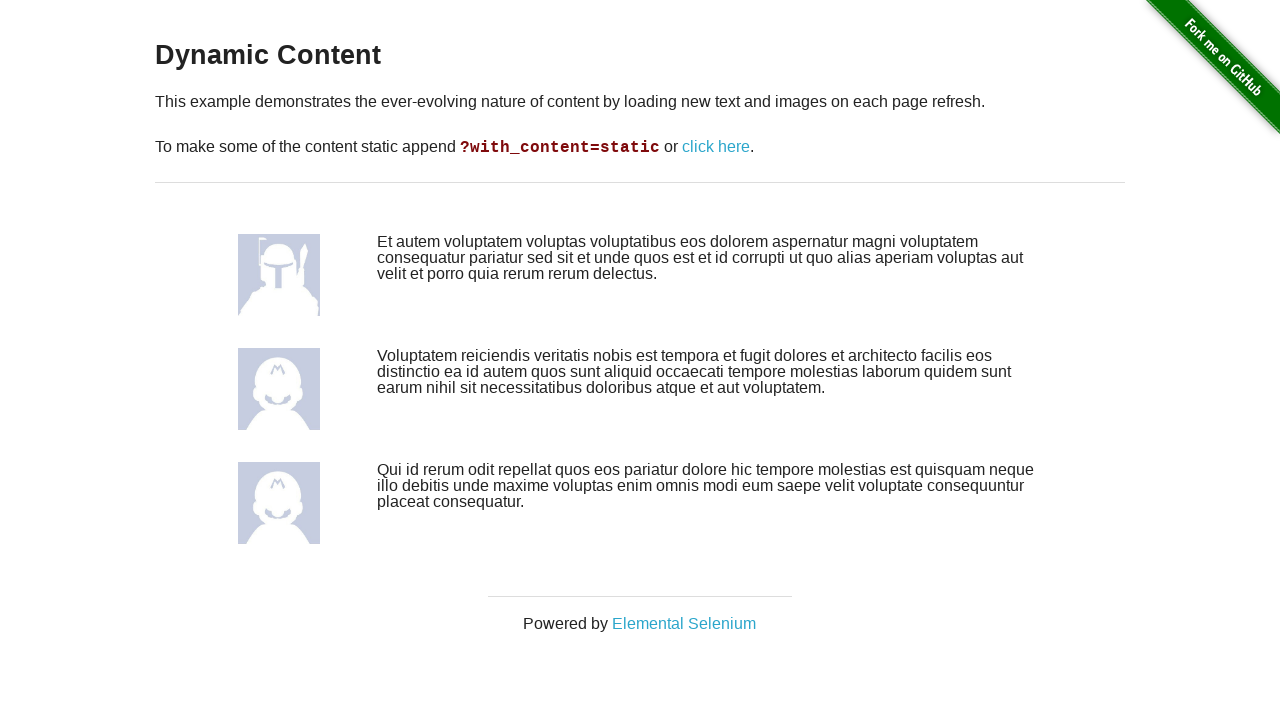

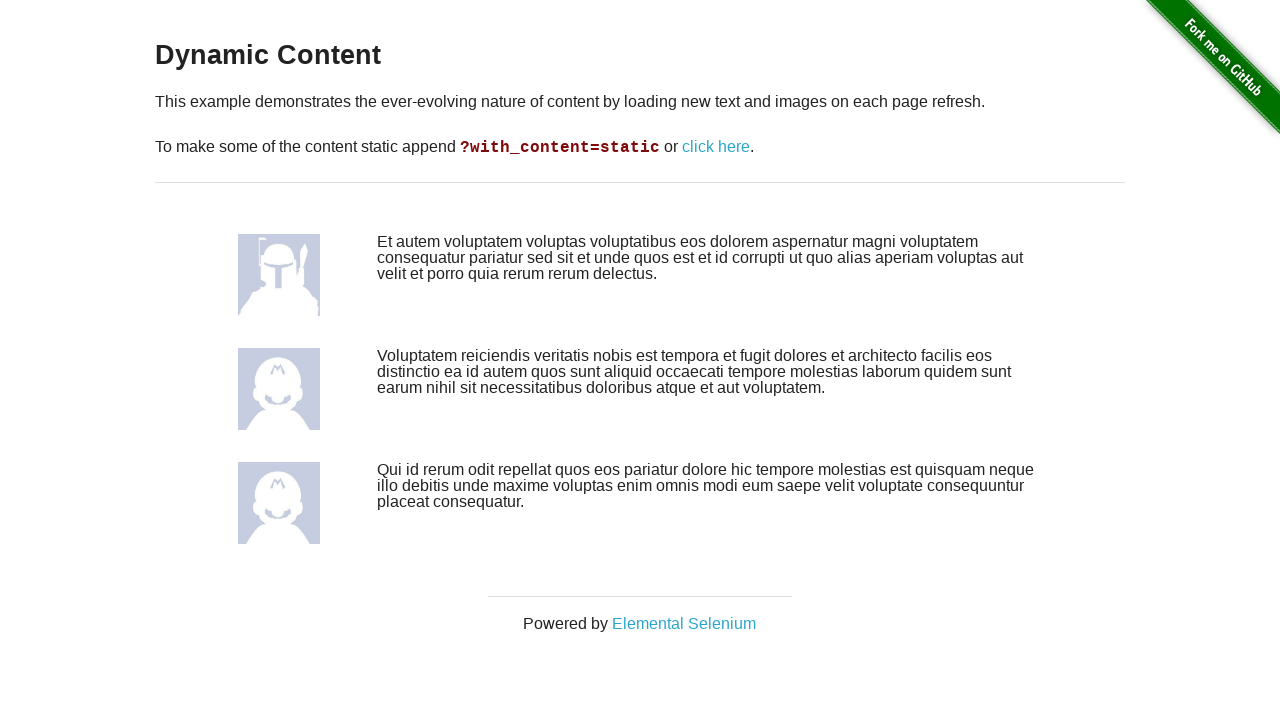